Tests the DemoQA text box form by navigating to Elements section, filling out user information fields, and submitting

Starting URL: https://demoqa.com/

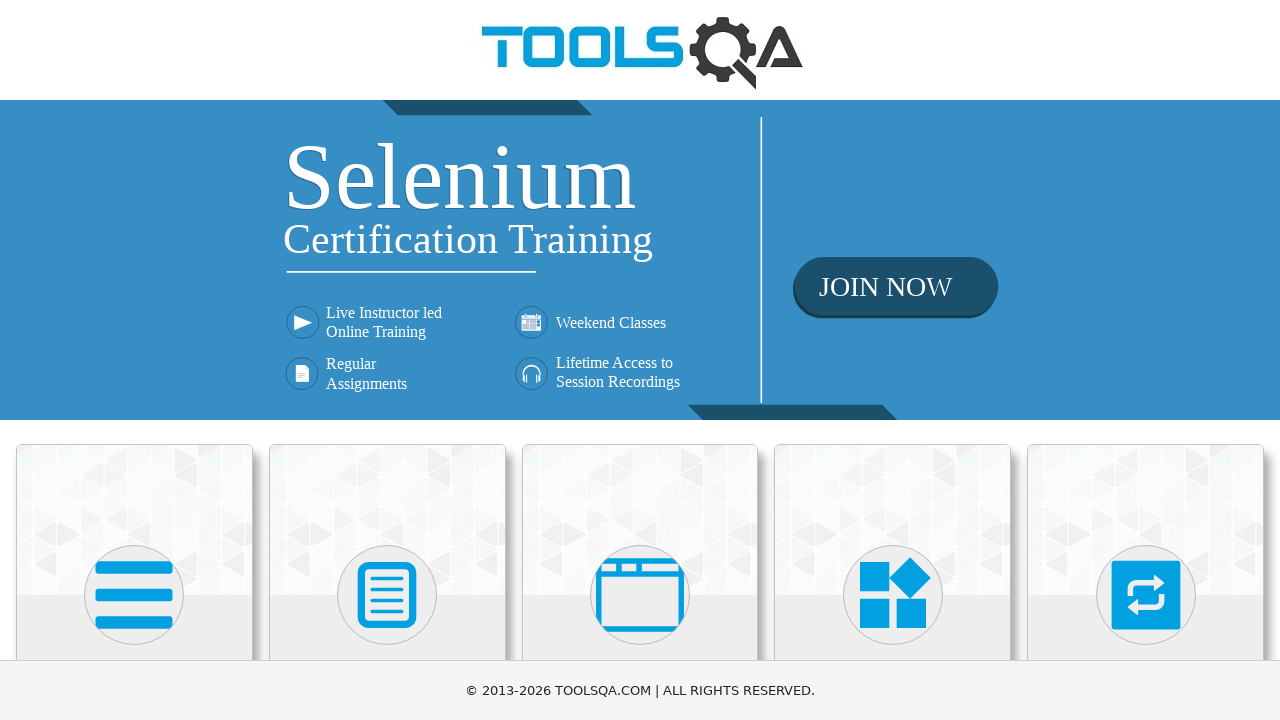

Clicked Elements card at (134, 595) on xpath=//div[@class='card mt-4 top-card'][1]//*[name()='svg']
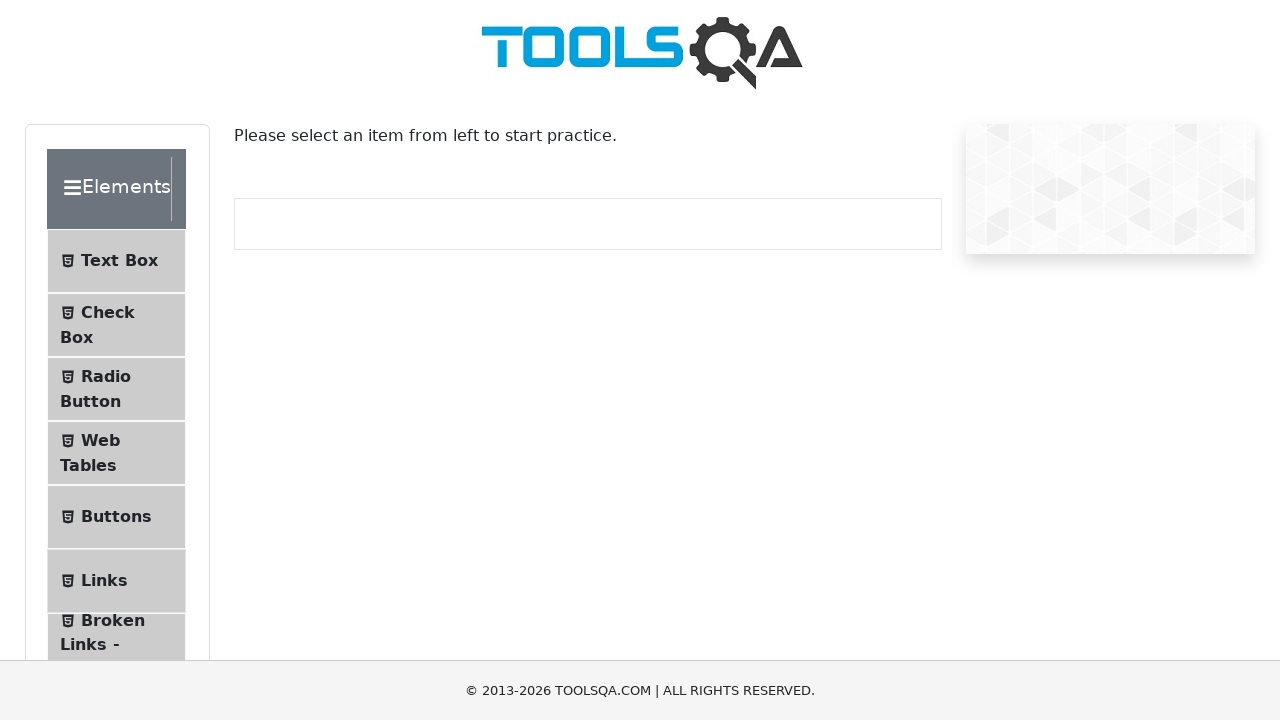

Clicked Text Box menu item at (119, 261) on span:has-text('Text Box')
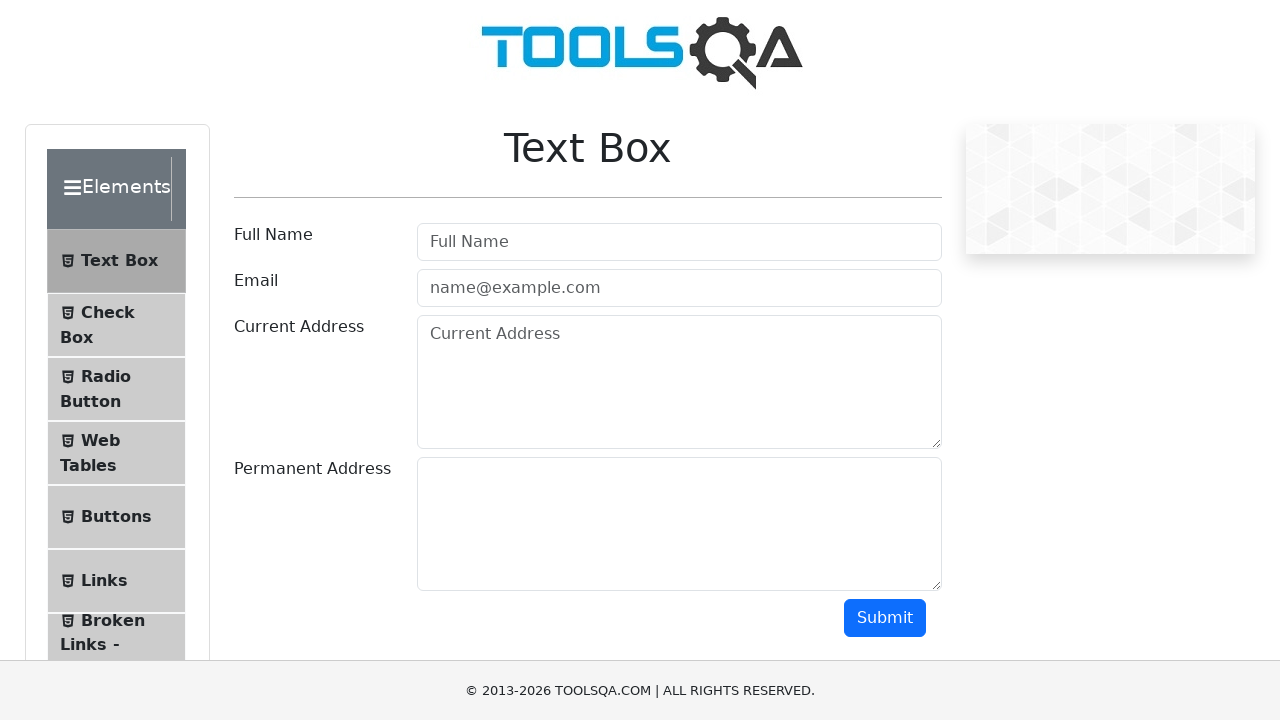

Filled full name field with 'Artem De' on #userName
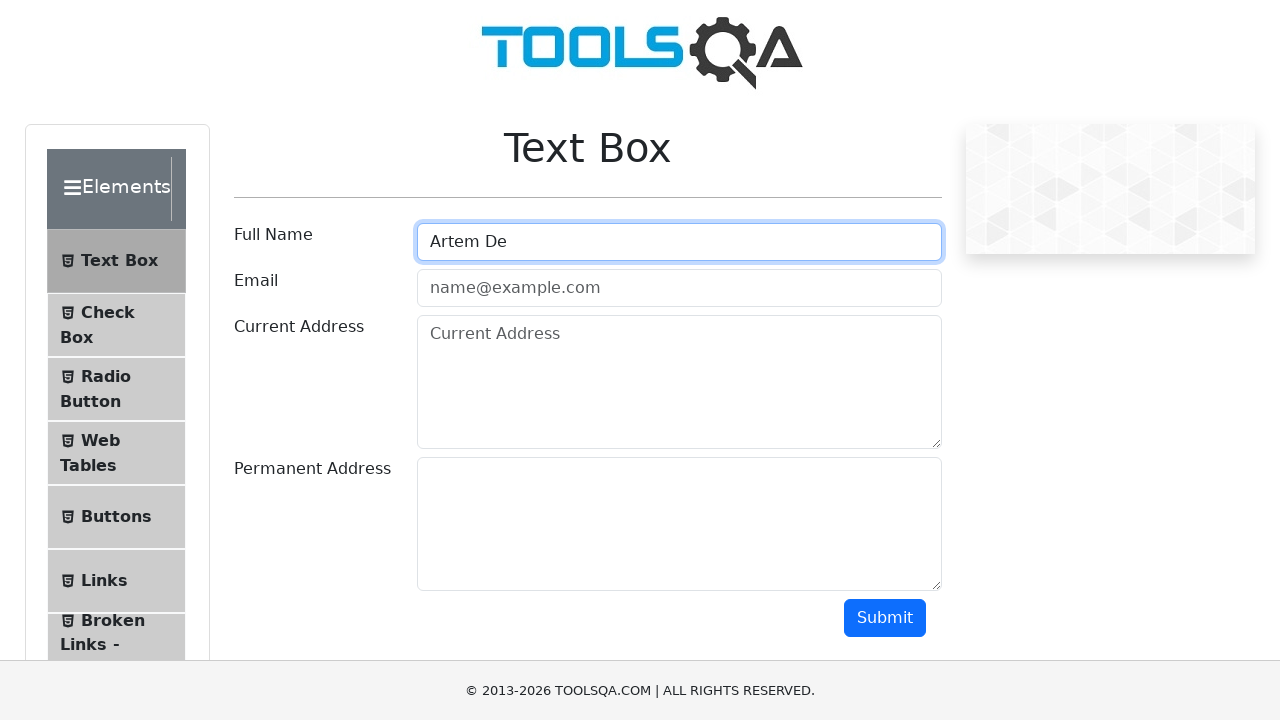

Filled email field with 'test@gmail.com' on #userEmail
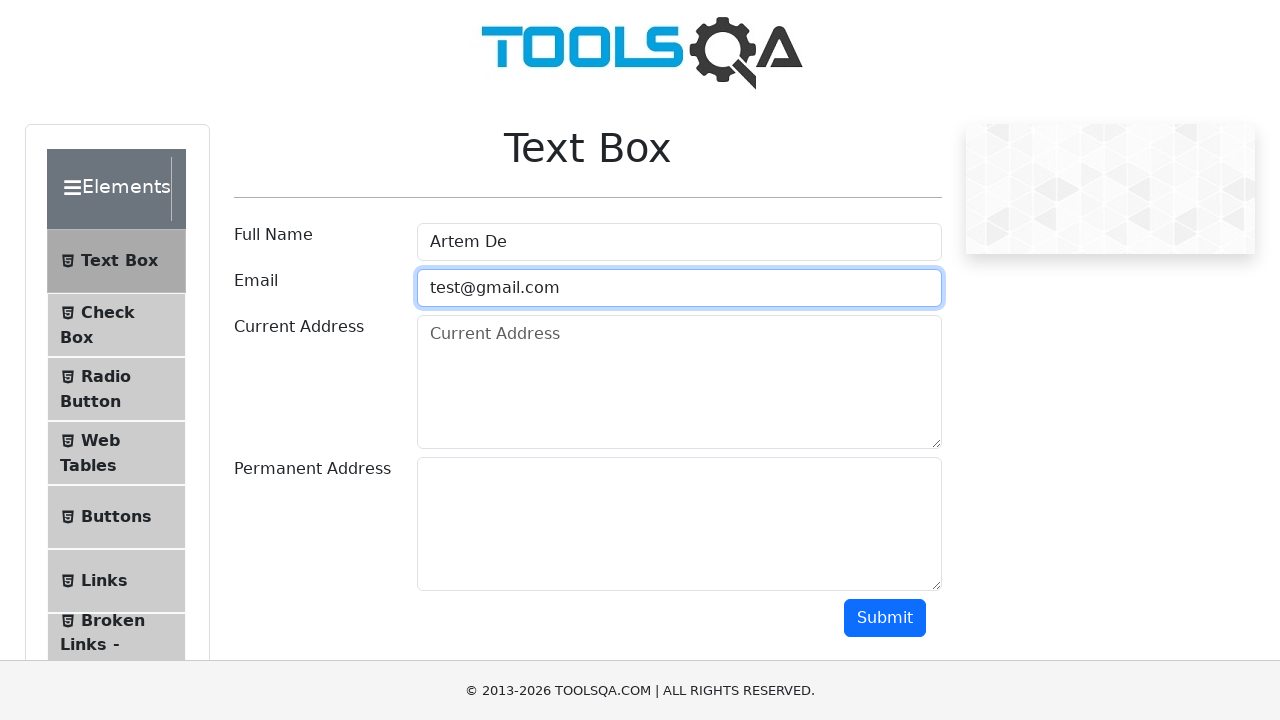

Filled current address field with '123 Main St, Anytown USA' on #currentAddress
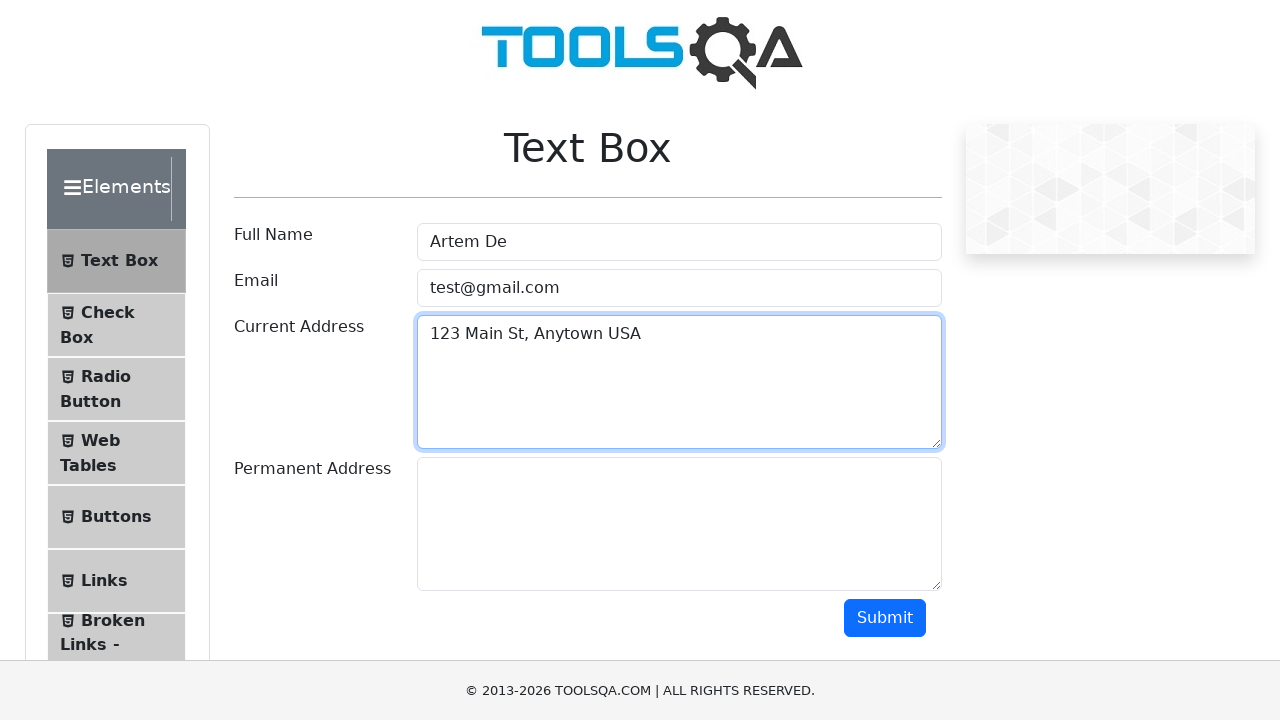

Filled permanent address field with '456 Oak St, Anytown USA' on #permanentAddress
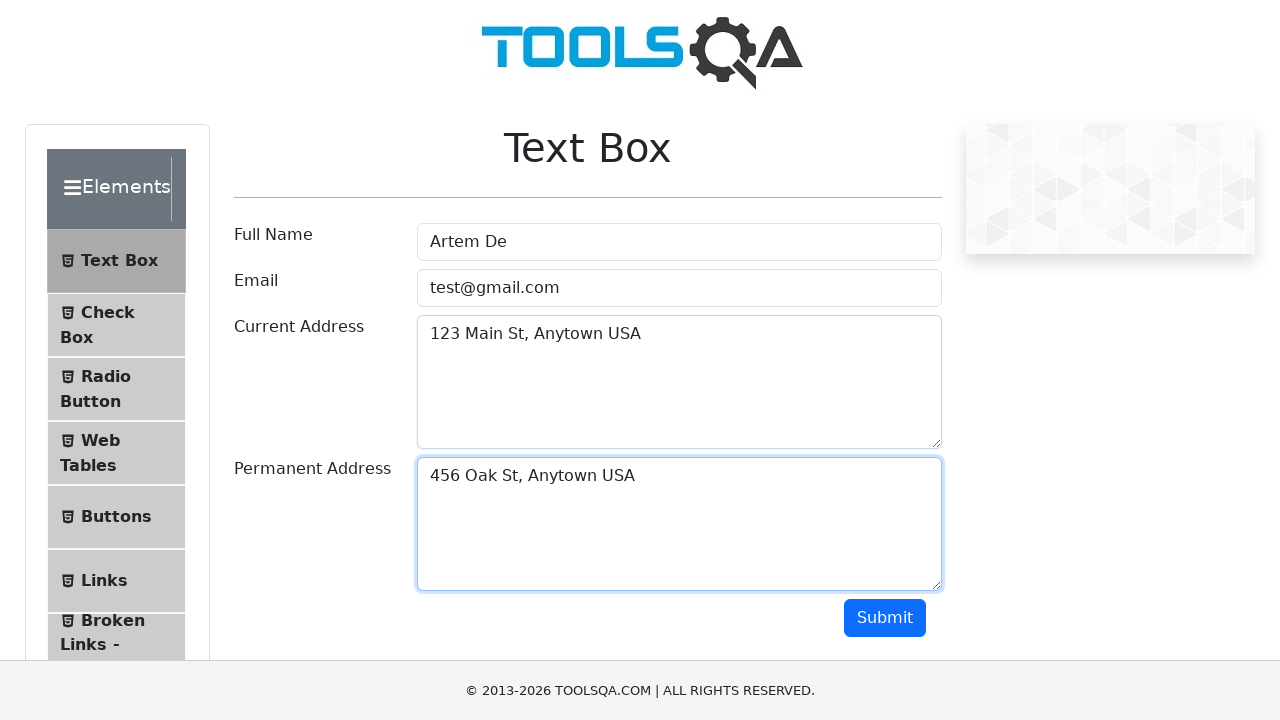

Clicked submit button at (885, 618) on #submit
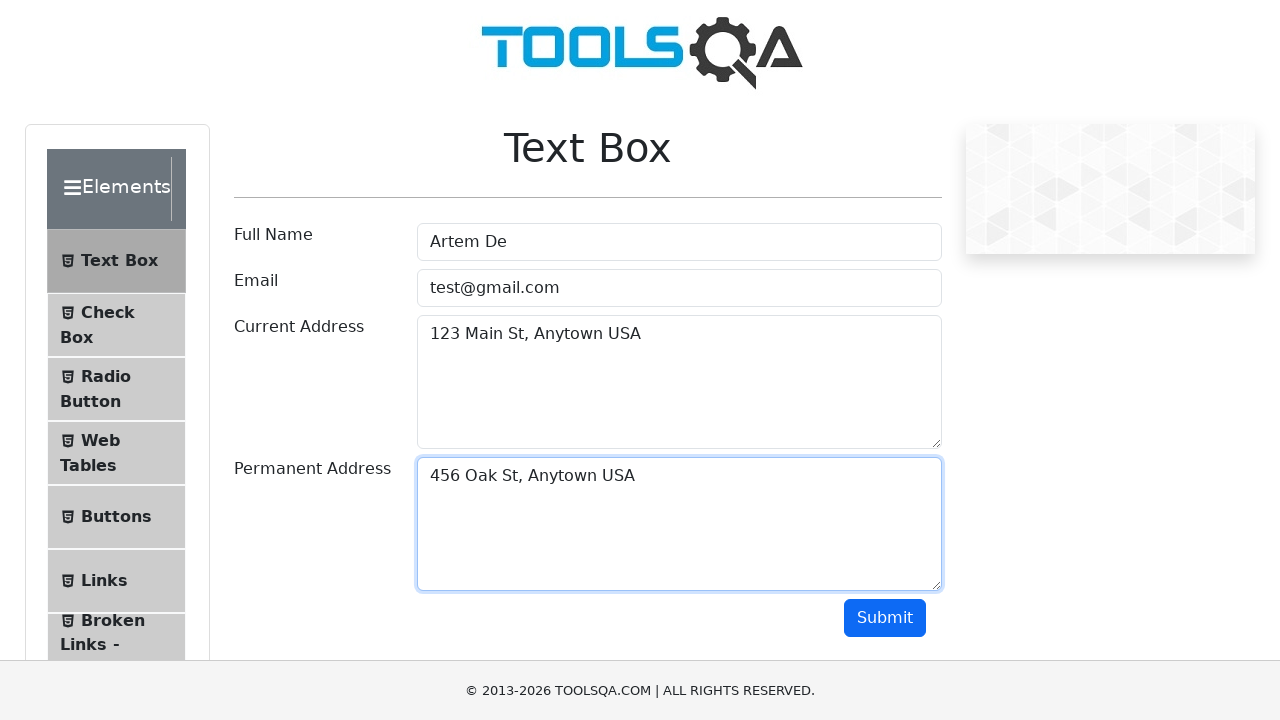

Form submission result loaded
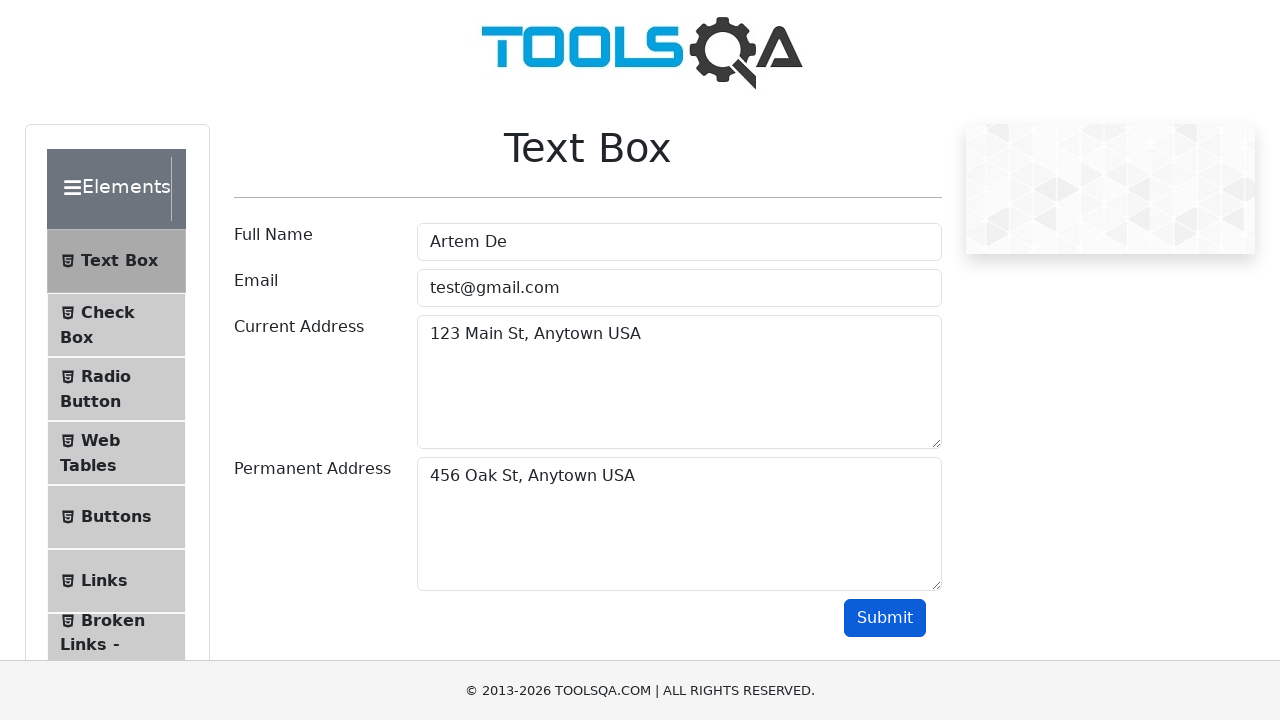

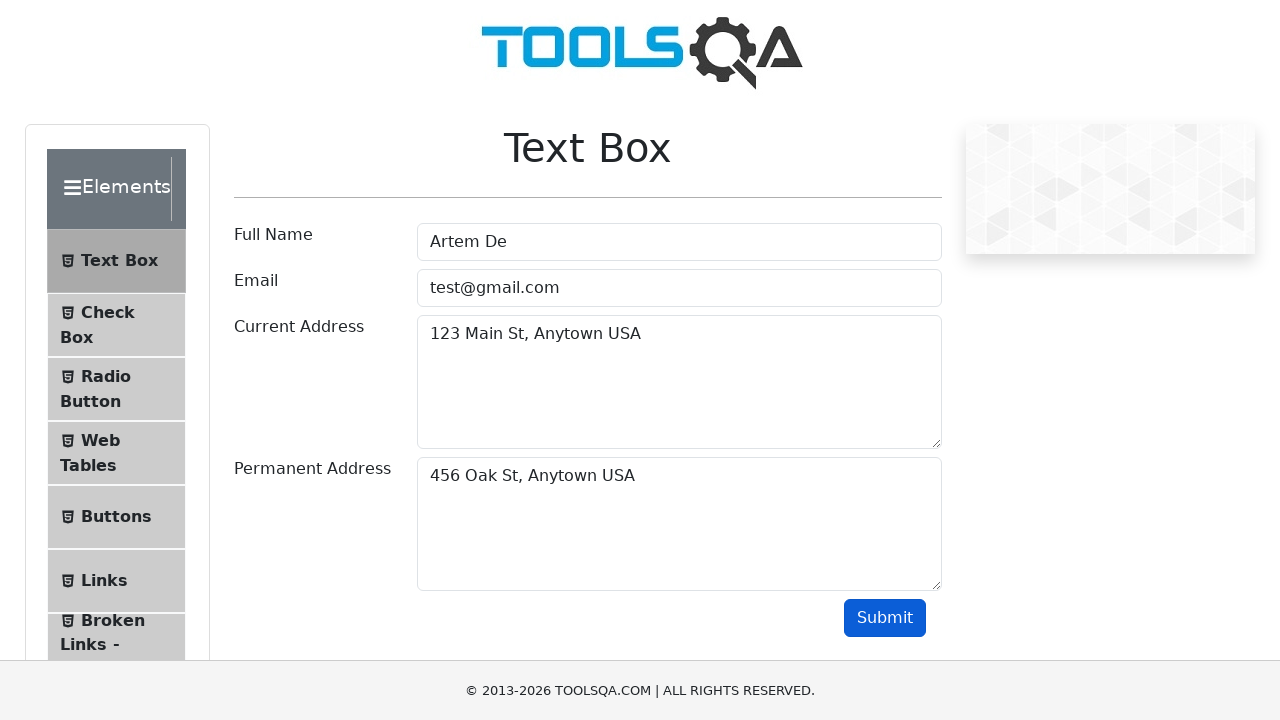